Tests opening multiple links in footer section in new tabs and navigating through all opened tabs to verify page titles

Starting URL: https://qaclickacademy.com/practice.php

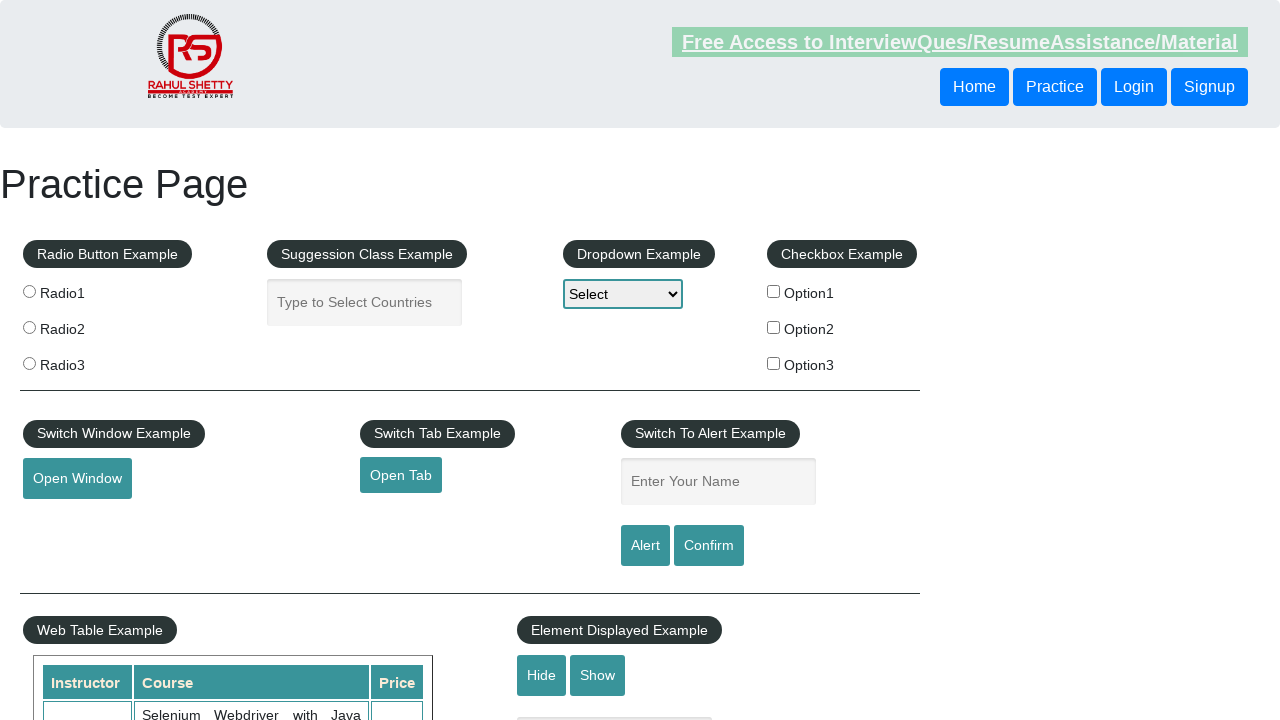

Counted total links on page: 27
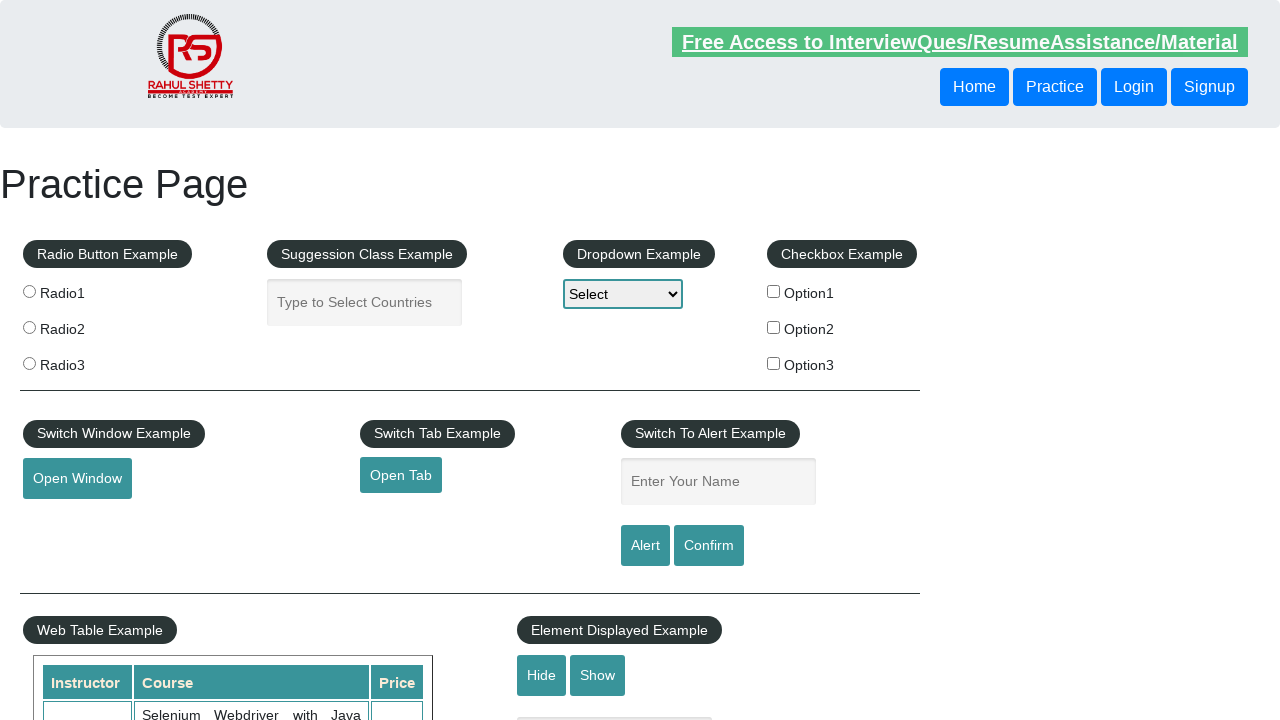

Counted footer links: 20
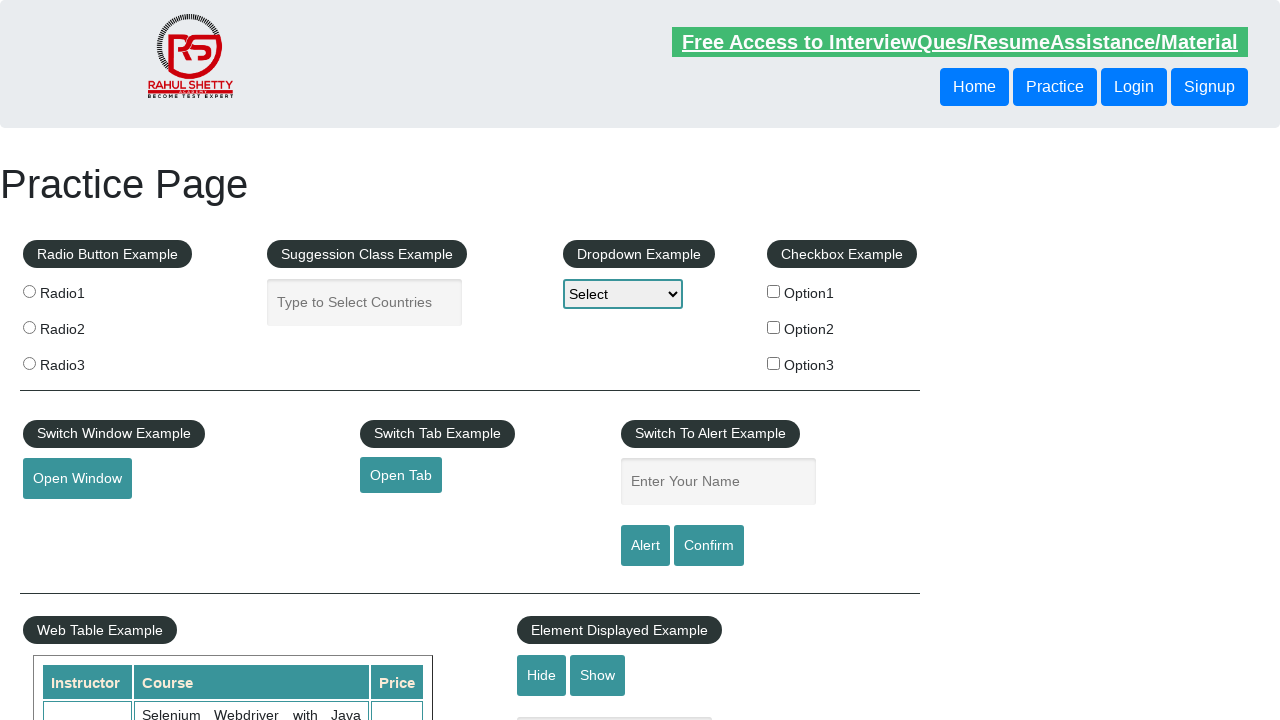

Located first column in footer with 5 links
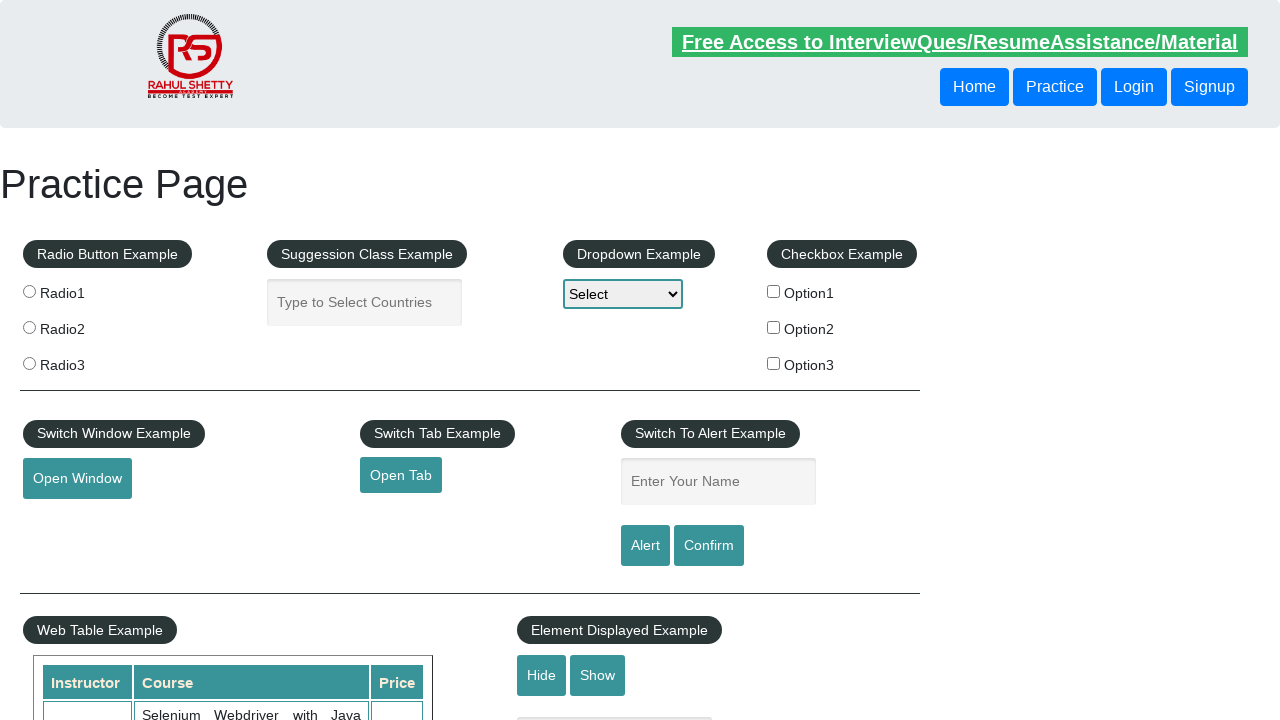

Opened footer link 1 in new tab using Ctrl+Click at (68, 520) on div#gf-BIG >> xpath=//table/tbody/tr/td[1]/ul >> a >> nth=1
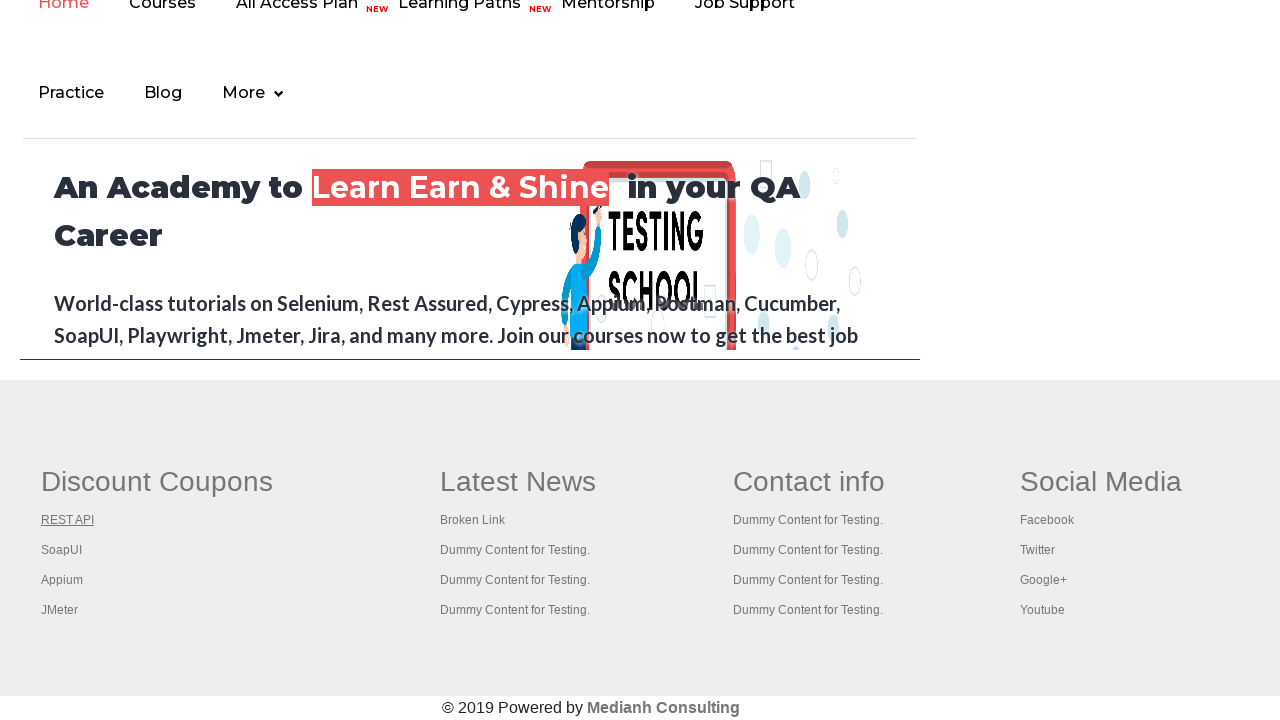

Opened footer link 2 in new tab using Ctrl+Click at (62, 550) on div#gf-BIG >> xpath=//table/tbody/tr/td[1]/ul >> a >> nth=2
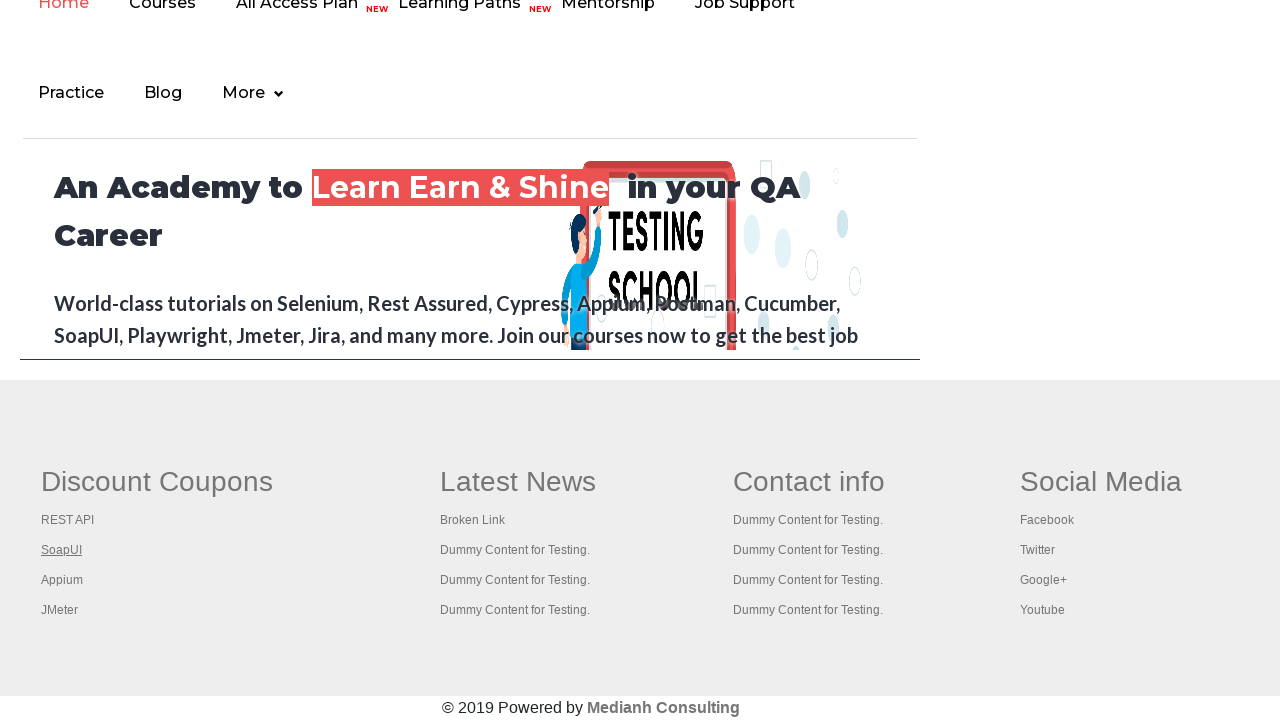

Opened footer link 3 in new tab using Ctrl+Click at (62, 580) on div#gf-BIG >> xpath=//table/tbody/tr/td[1]/ul >> a >> nth=3
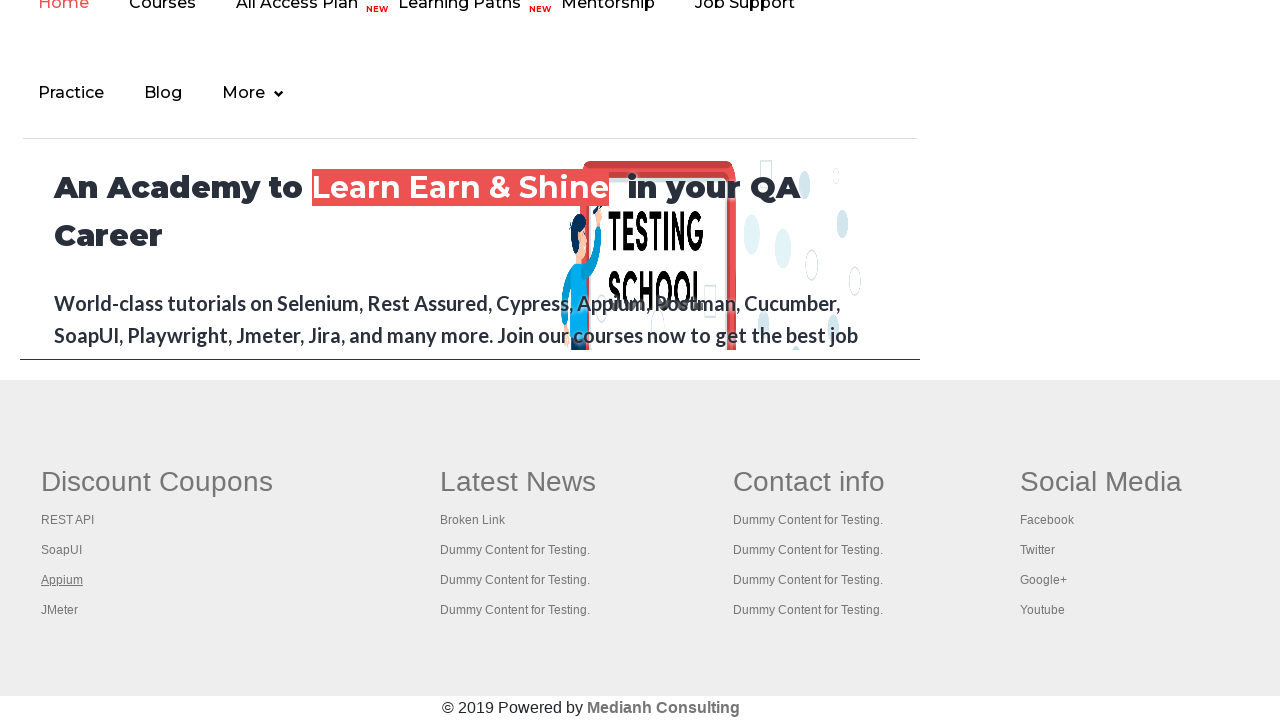

Opened footer link 4 in new tab using Ctrl+Click at (60, 610) on div#gf-BIG >> xpath=//table/tbody/tr/td[1]/ul >> a >> nth=4
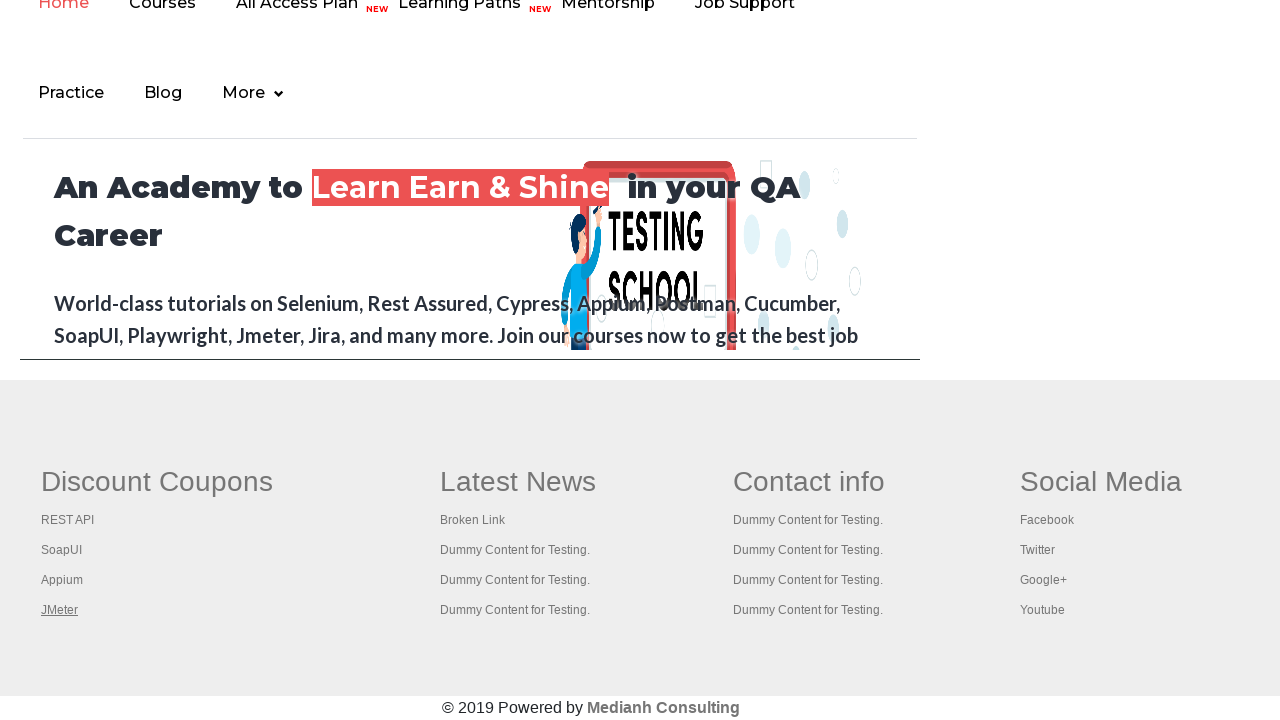

Waited 5 seconds for new tabs to open
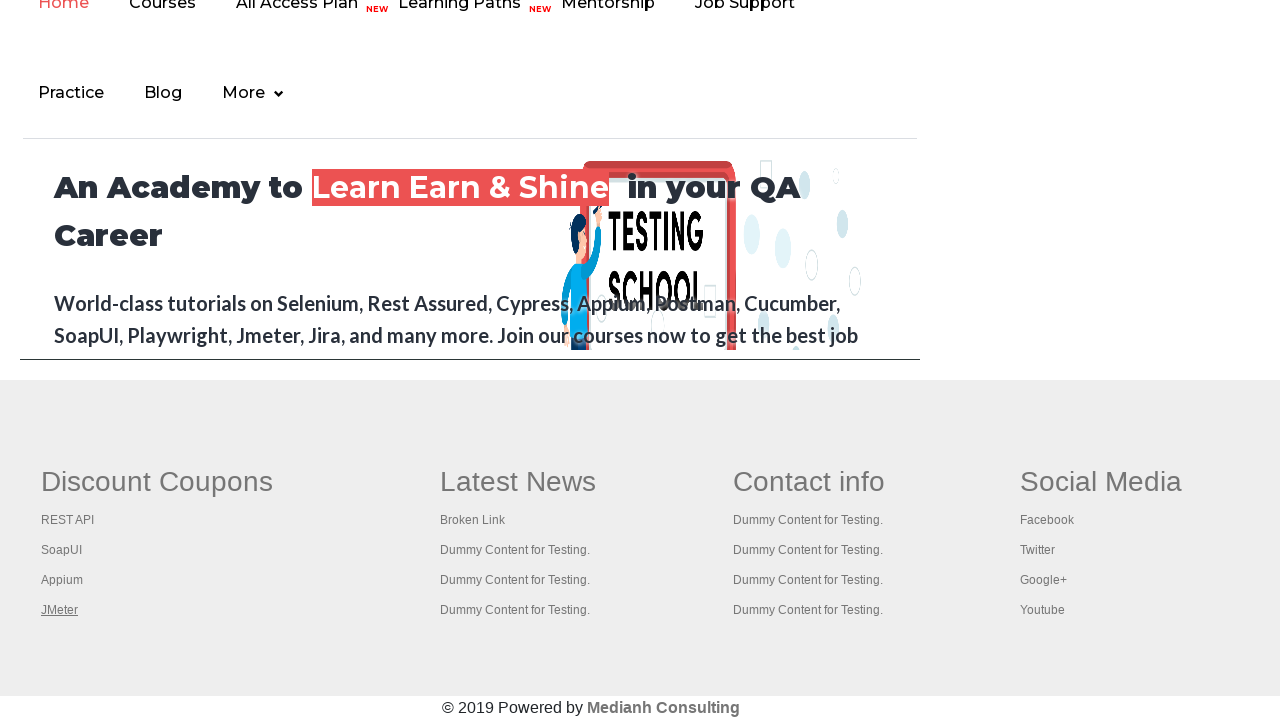

Retrieved all 5 open tabs/pages
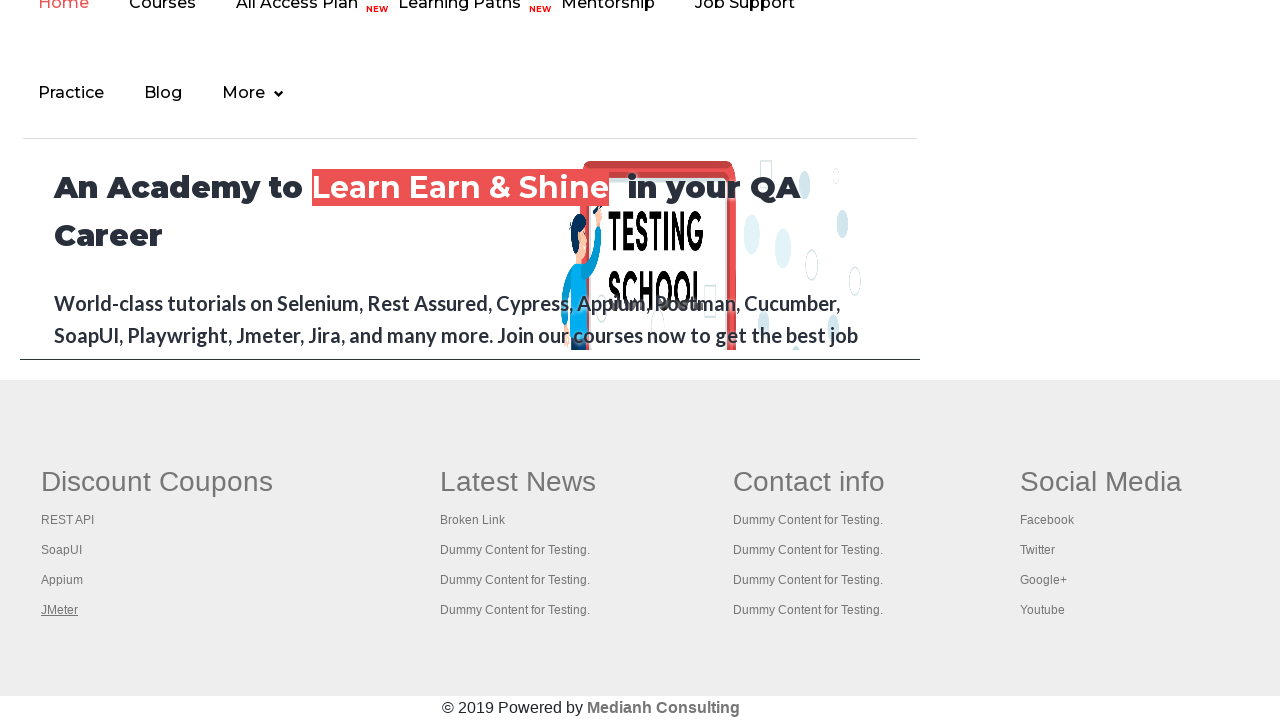

Verified page title: Practice Page
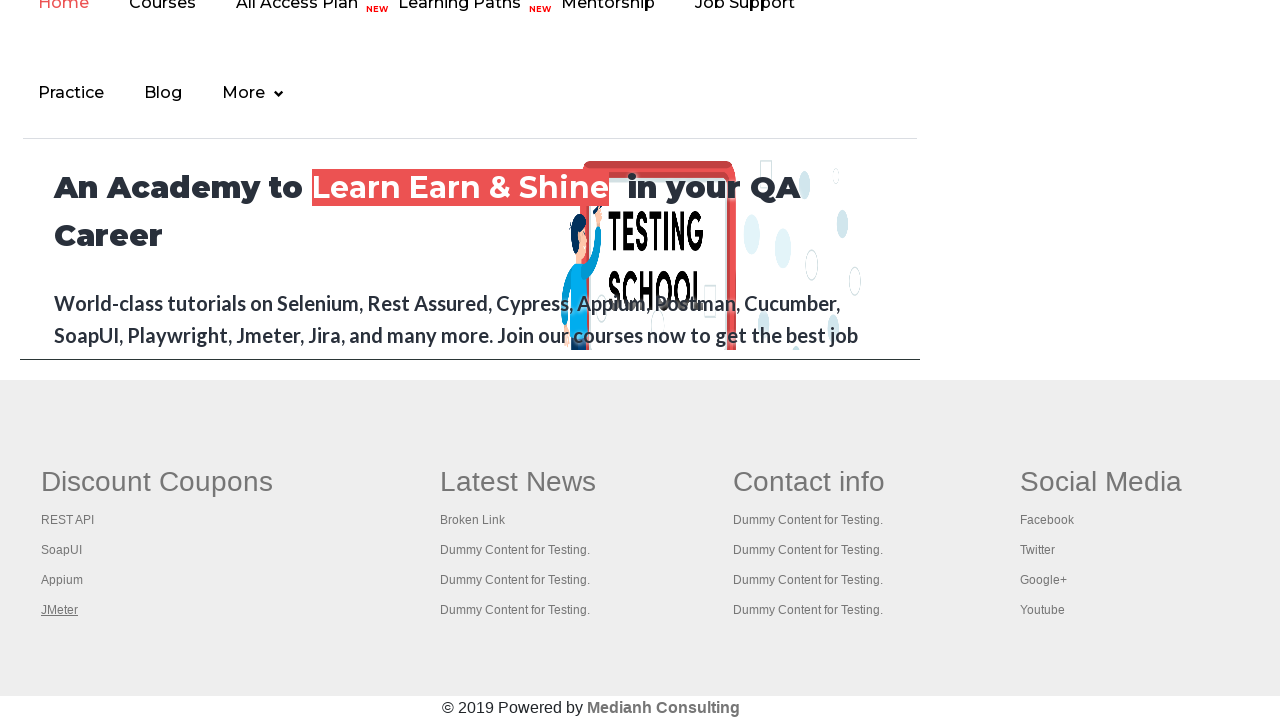

Verified page title: REST API Tutorial
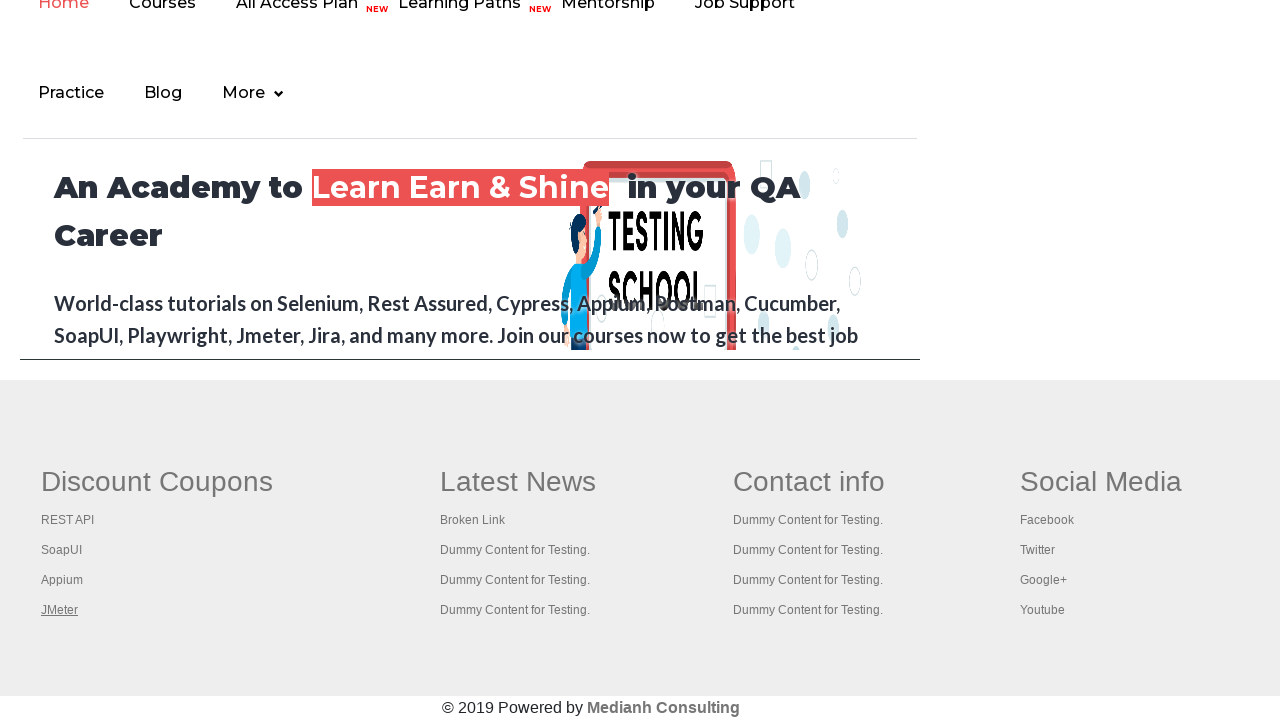

Verified page title: The World’s Most Popular API Testing Tool | SoapUI
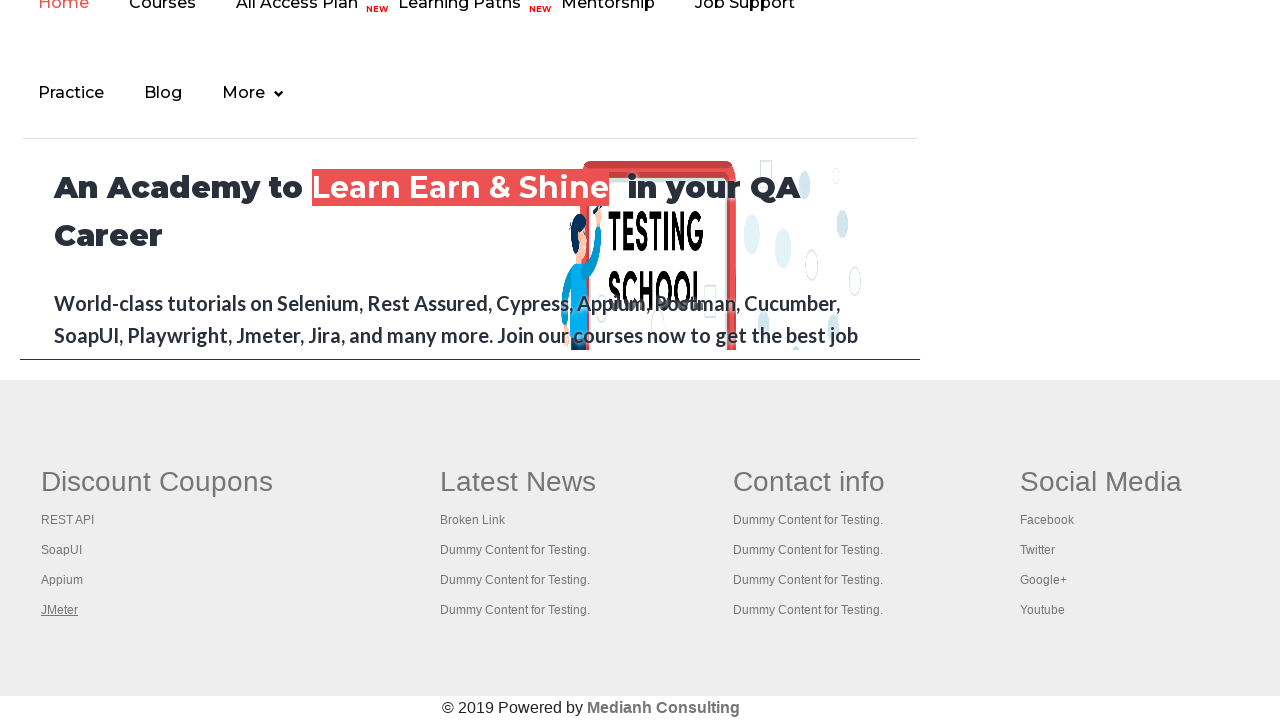

Verified page title: Appium tutorial for Mobile Apps testing | RahulShetty Academy | Rahul
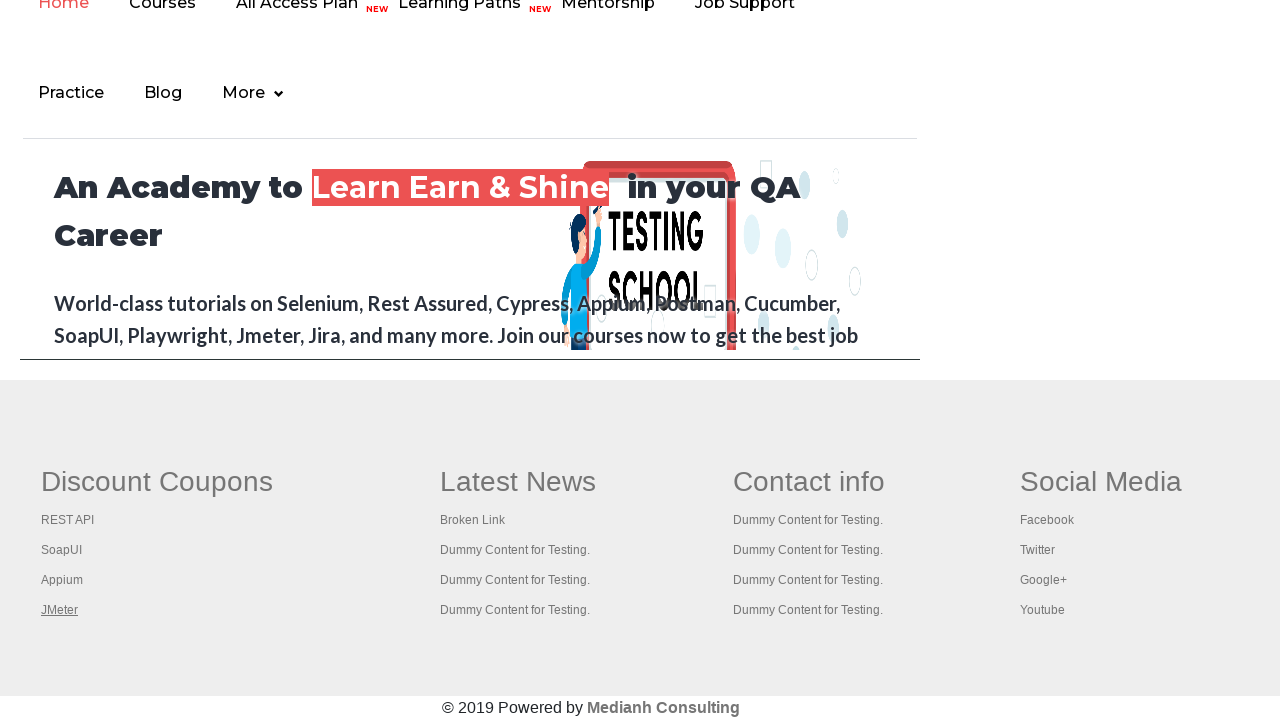

Verified page title: Apache JMeter - Apache JMeter™
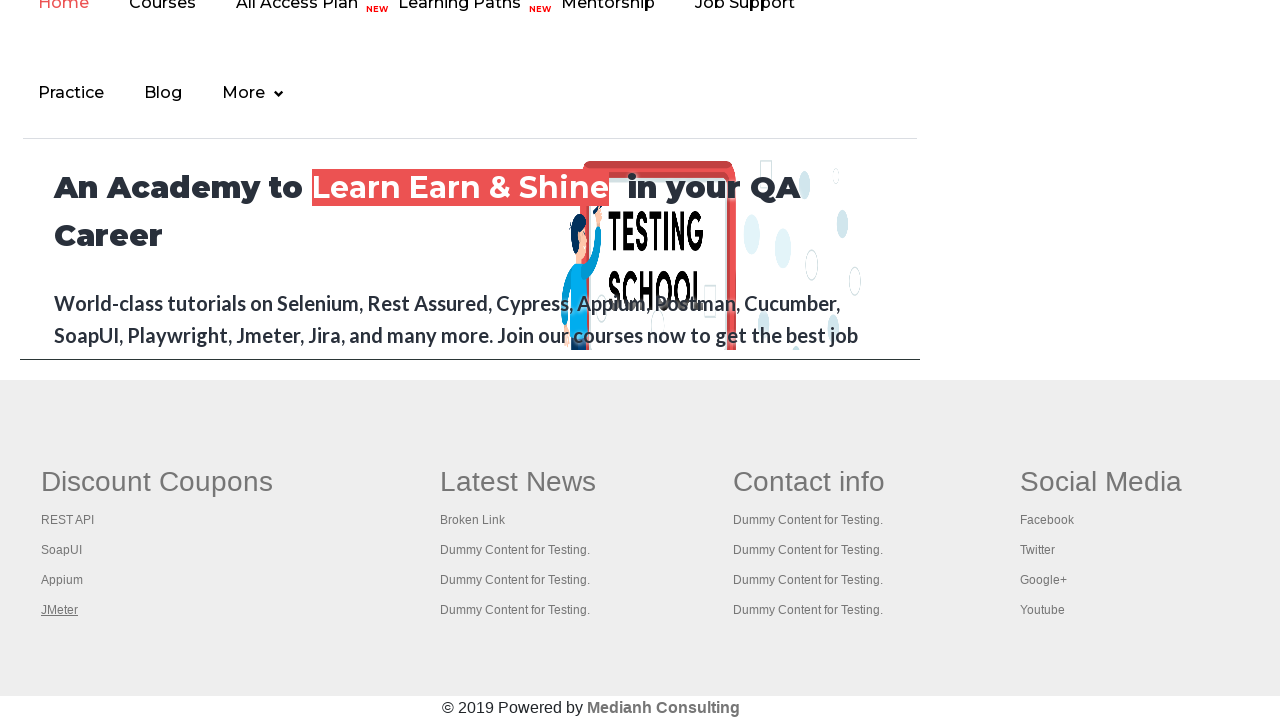

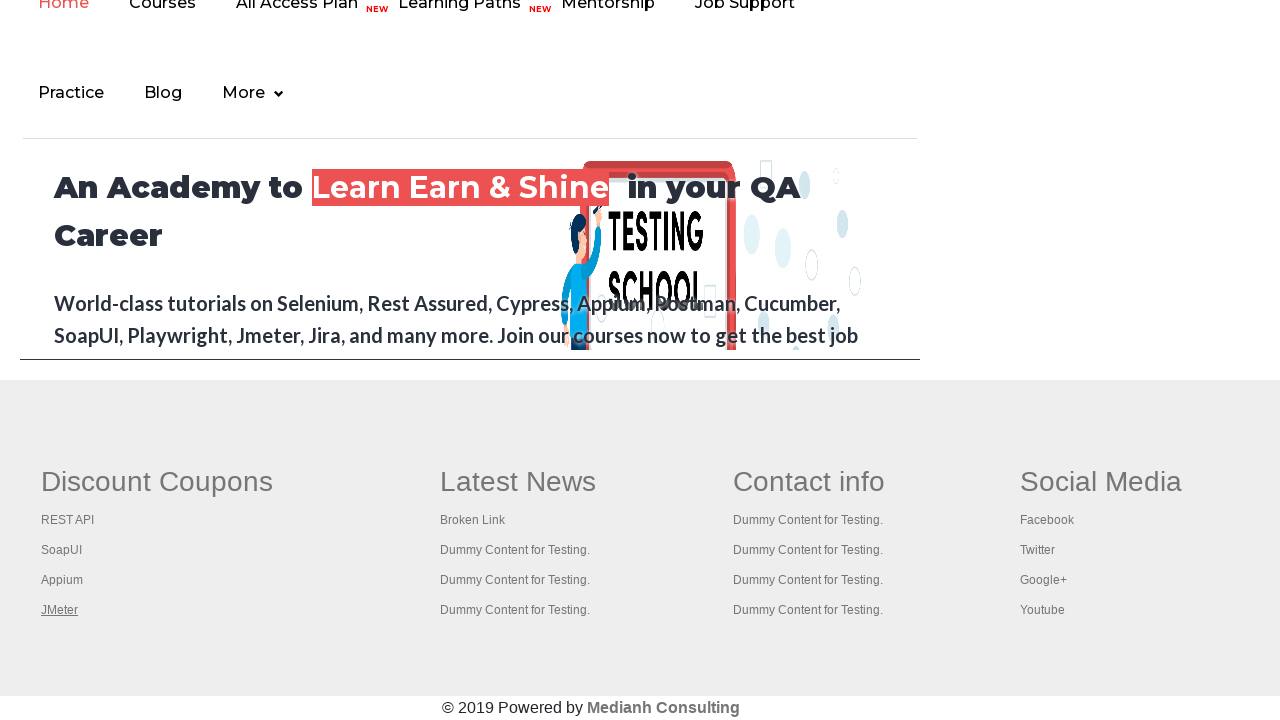